Tests navigation by clicking on "Browse Languages" menu, then clicking "Start" menu, and verifies the h2 heading displays "Welcome to 99 Bottles of Beer"

Starting URL: http://www.99-bottles-of-beer.net/

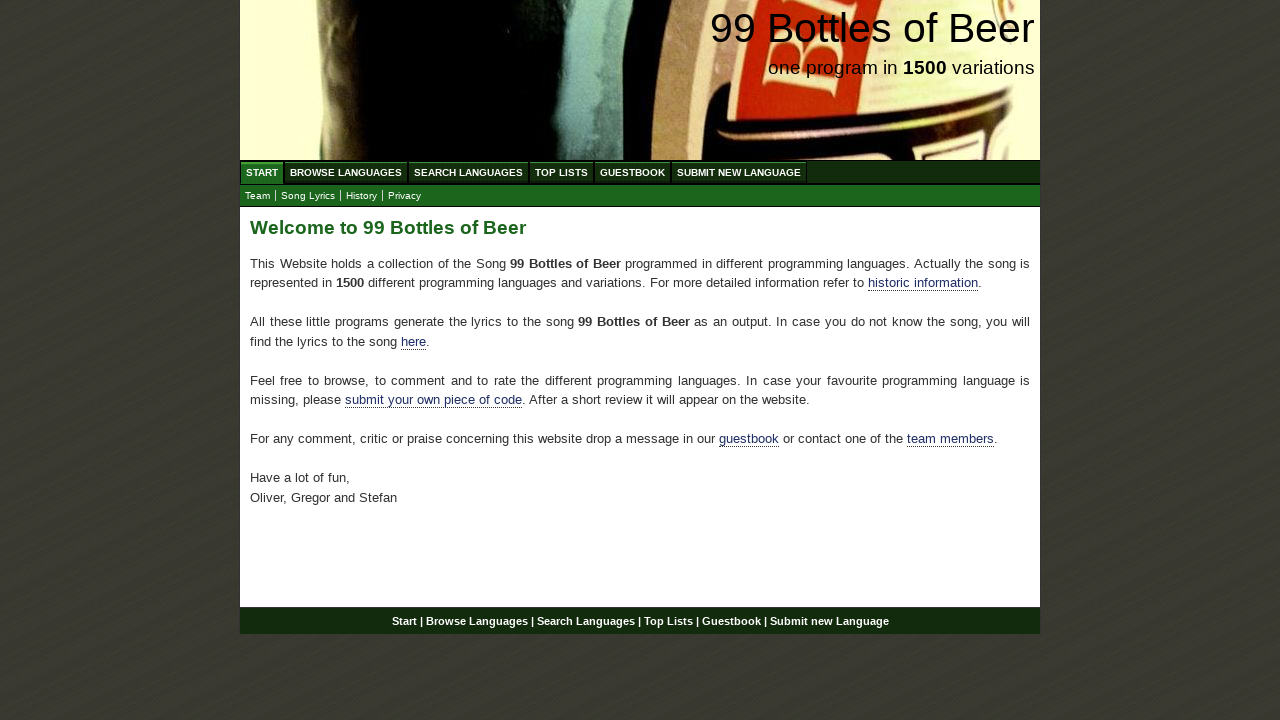

Clicked on 'Browse Languages' menu item at (346, 172) on xpath=//ul[@id='menu']/li/a[@href='/abc.html']
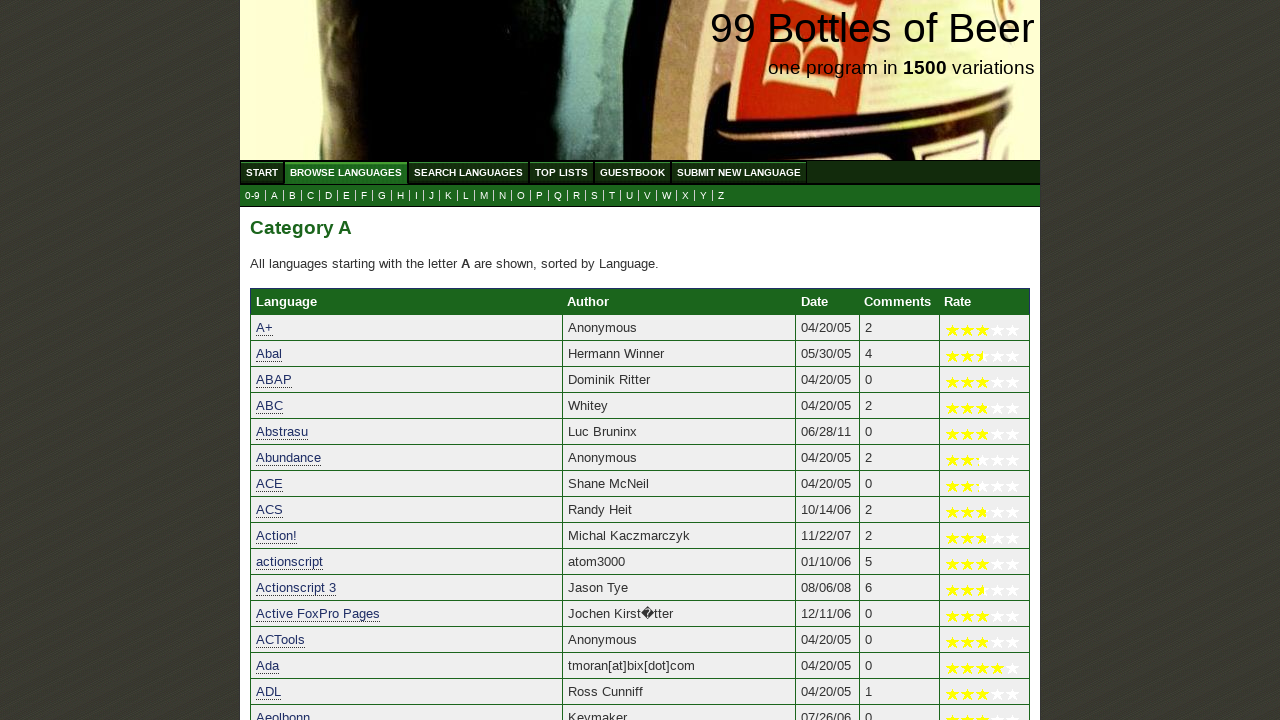

Clicked on 'Start' menu item to return to homepage at (262, 172) on xpath=//ul[@id='menu']/li/a[@href='/']
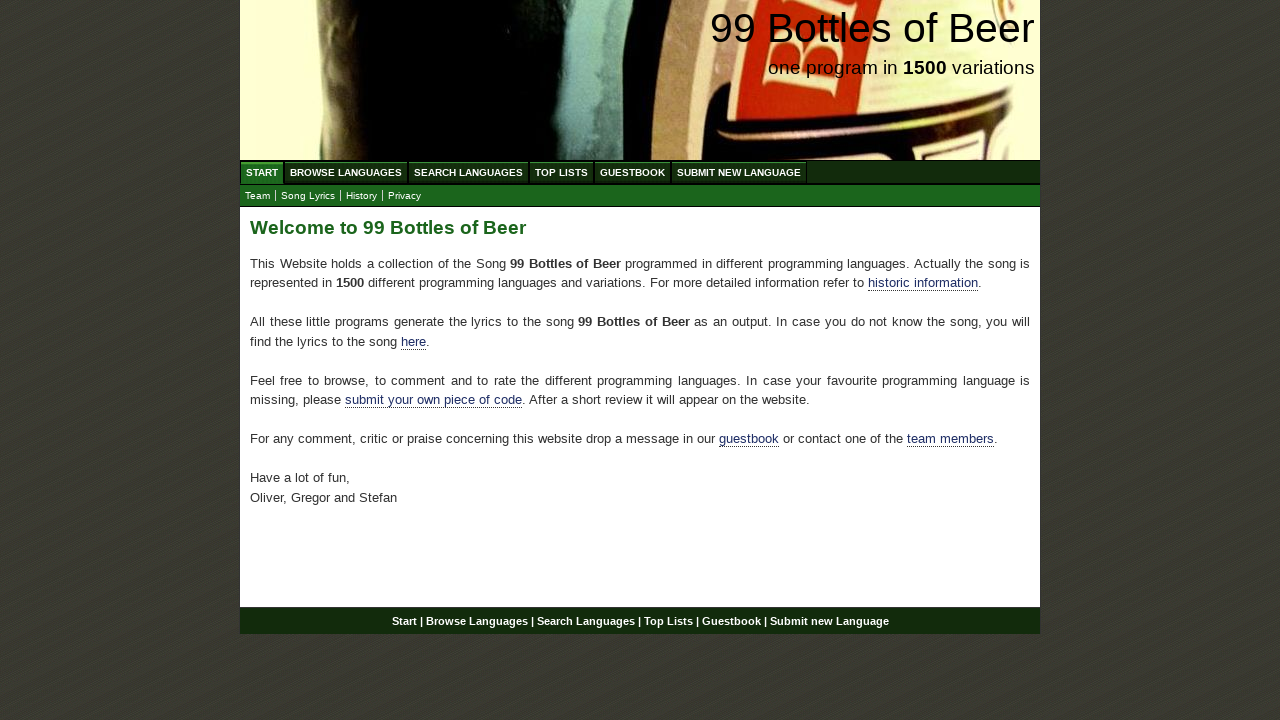

h2 heading element loaded and ready
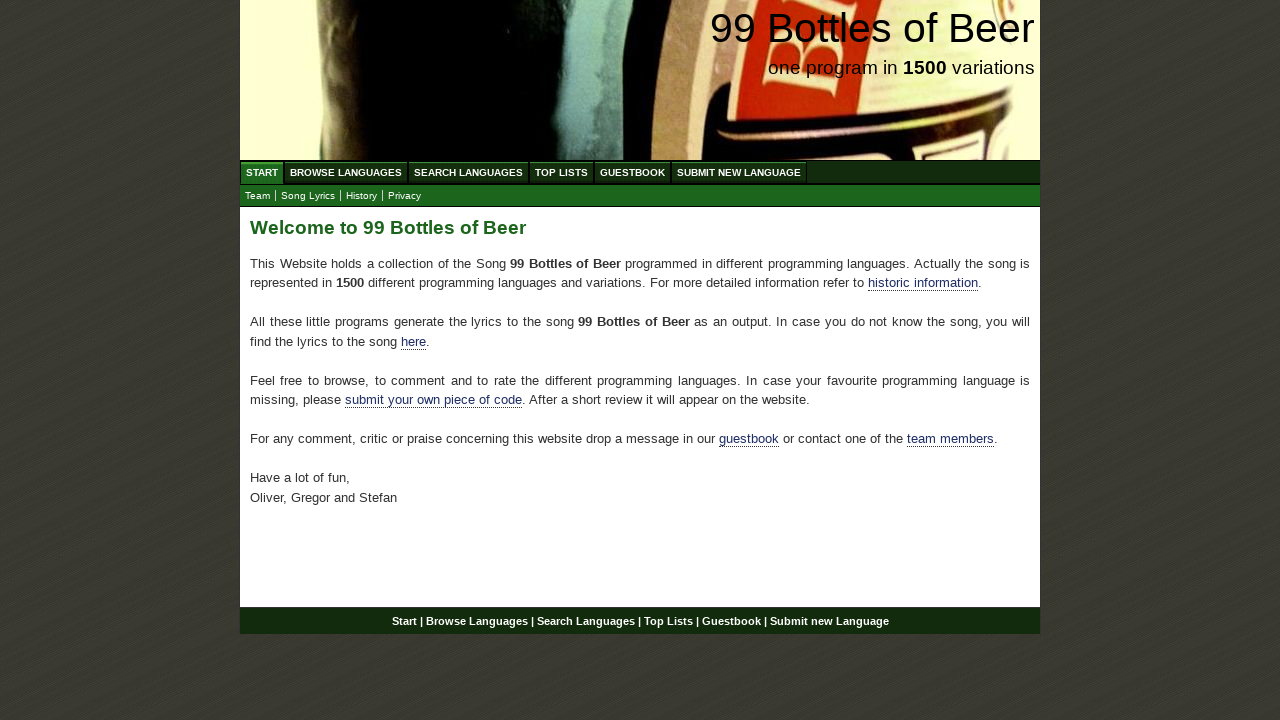

Verified h2 heading displays 'Welcome to 99 Bottles of Beer'
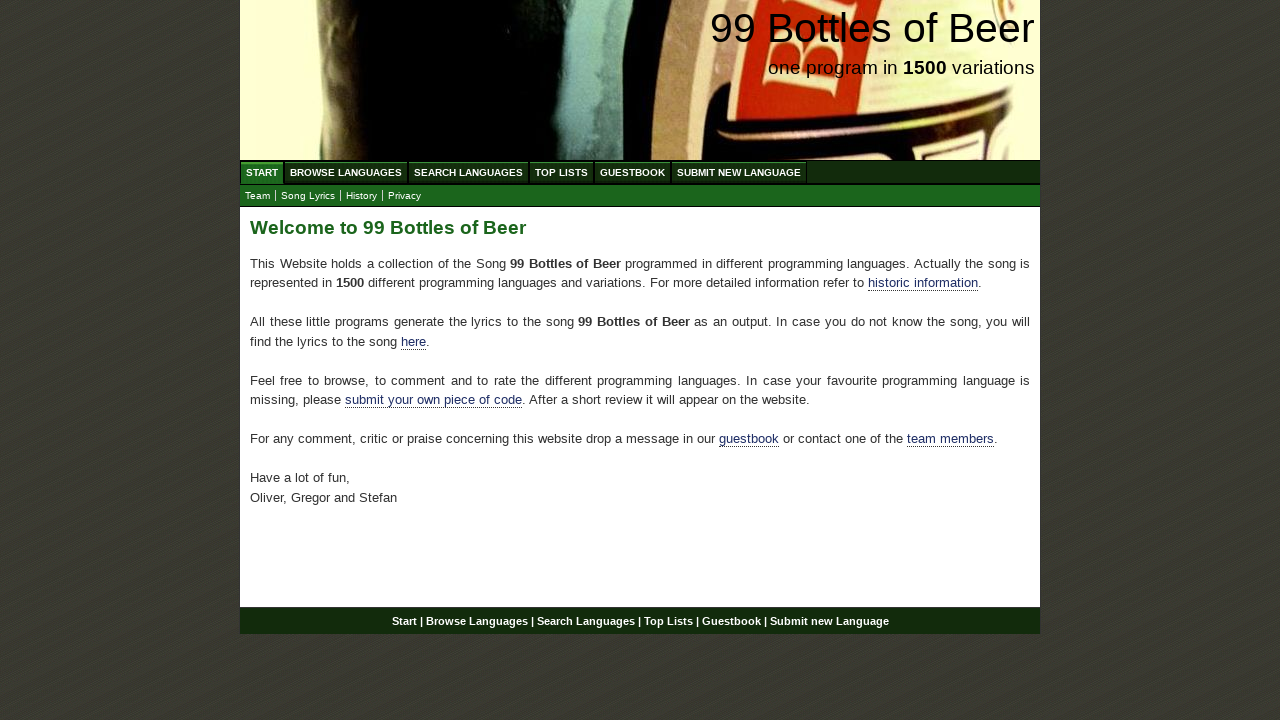

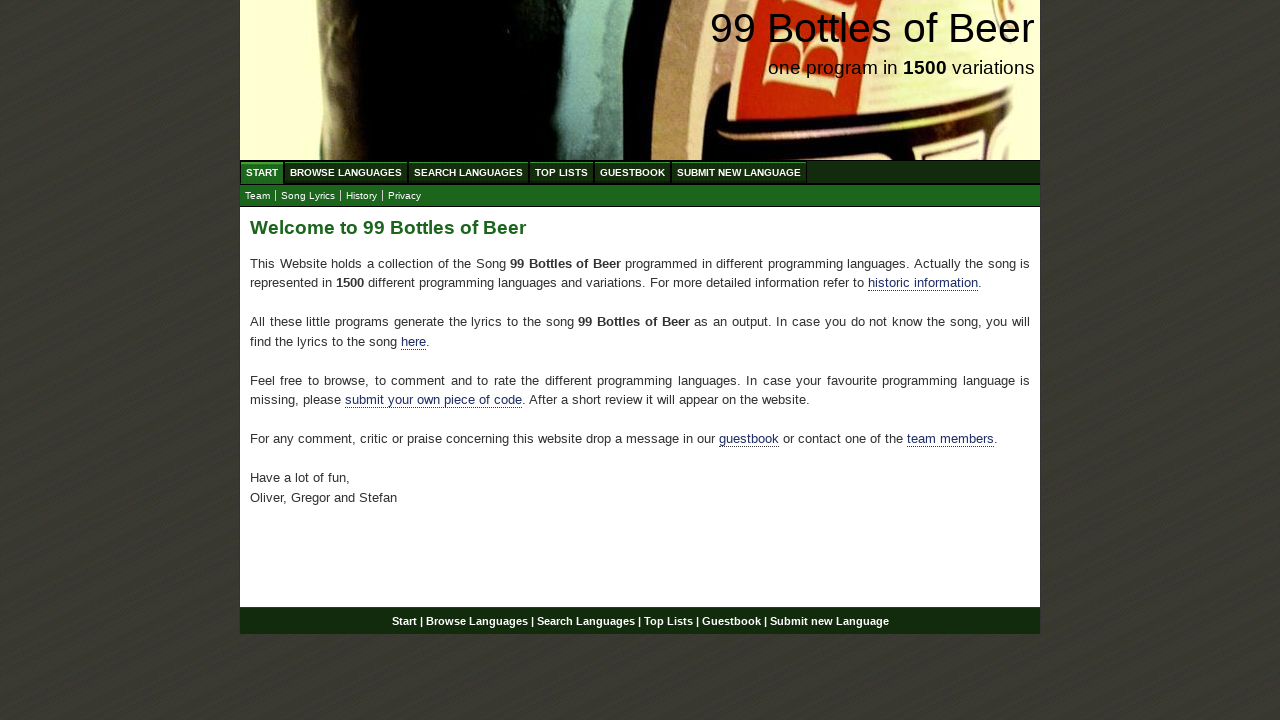